Tests pre-filled text field by clearing and entering new text to replace existing content.

Starting URL: https://seleniumbase.io/demo_page

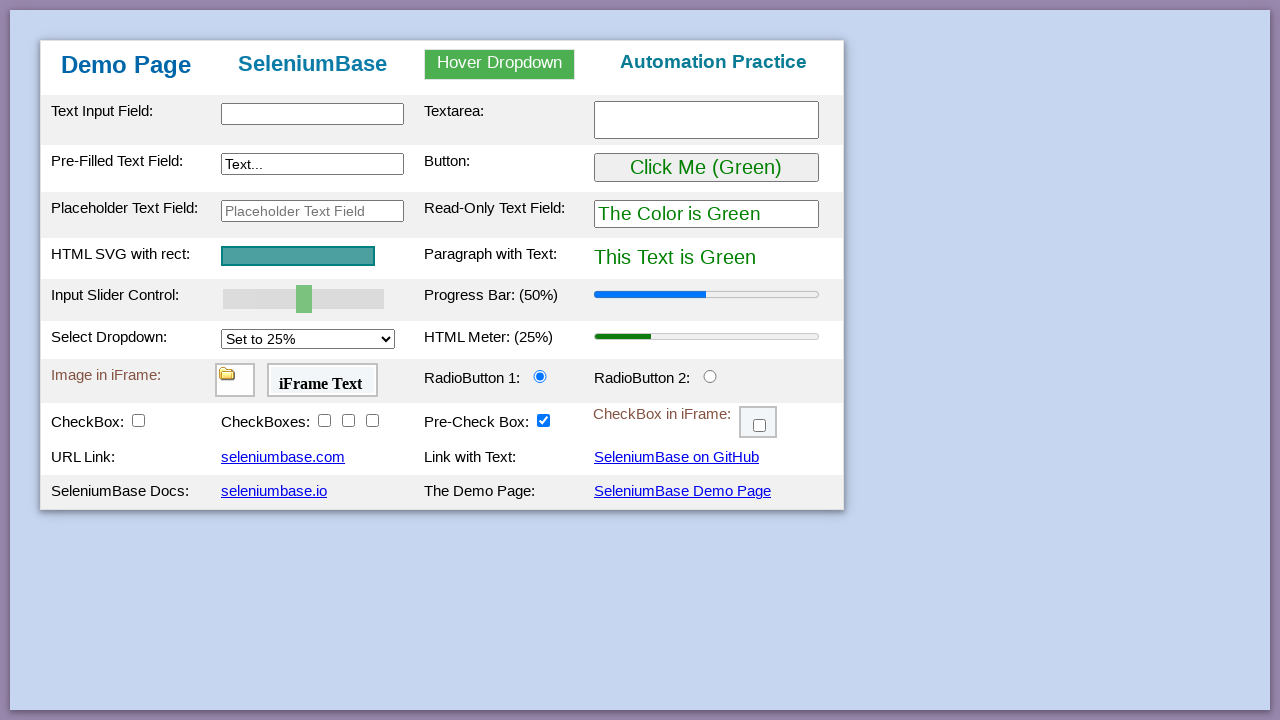

Waited for page to load - table body element found
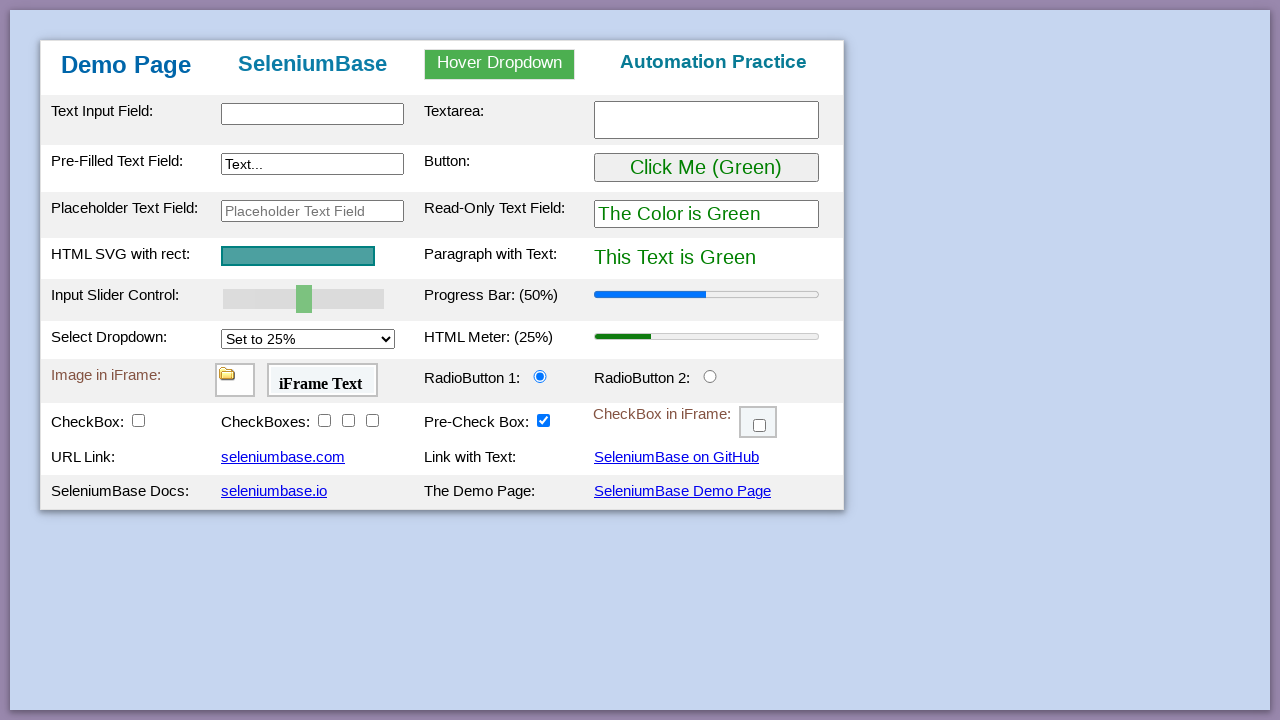

Cleared the pre-filled text input field on #myTextInput2
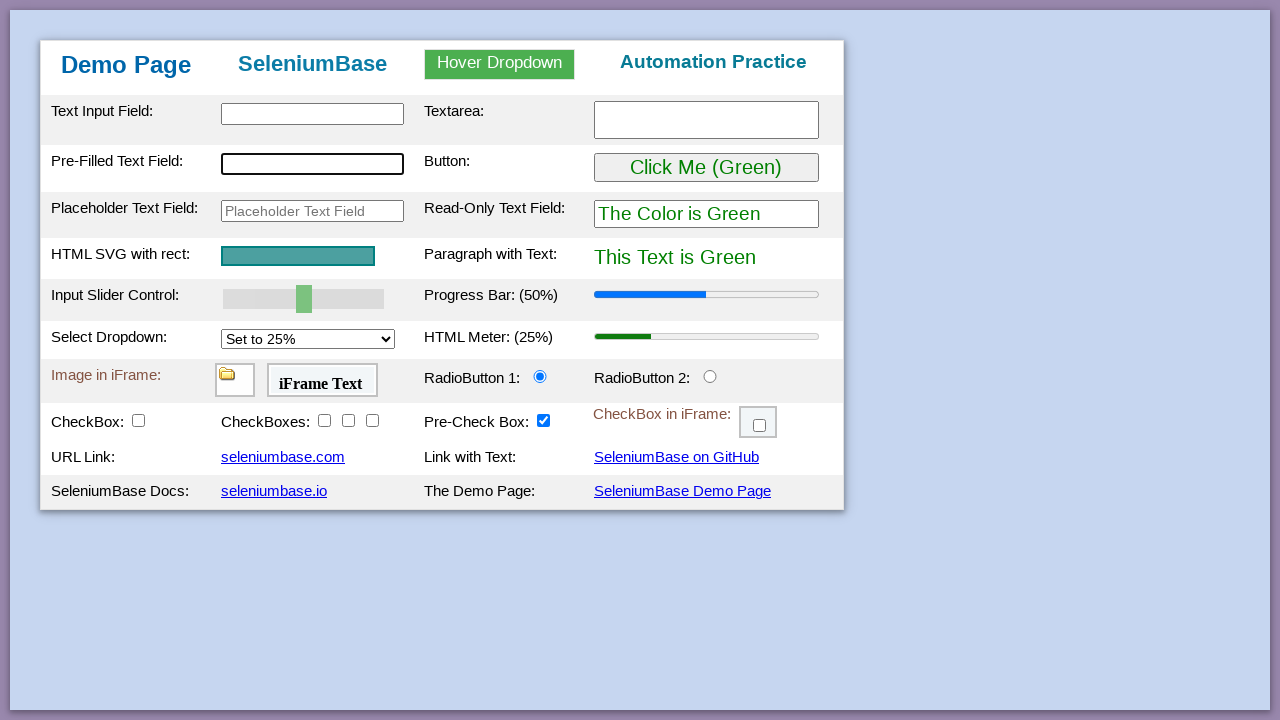

Entered new text 'Hello World!' into the text input field on #myTextInput2
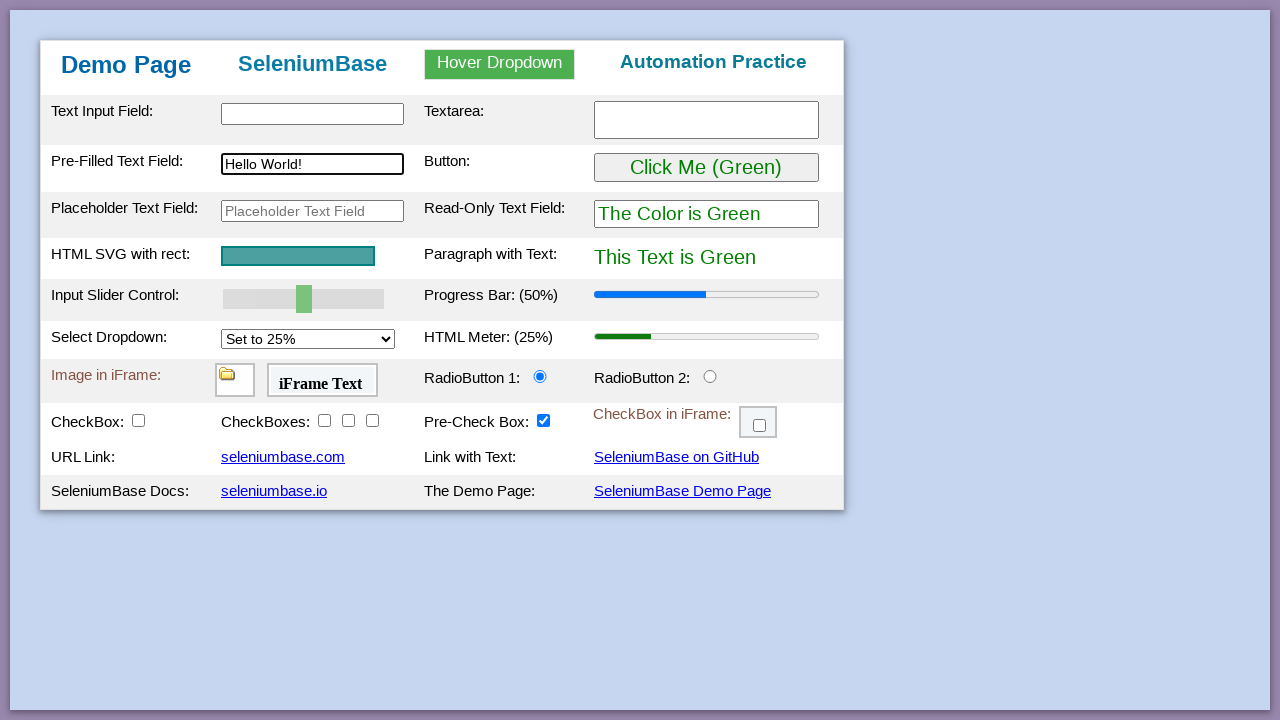

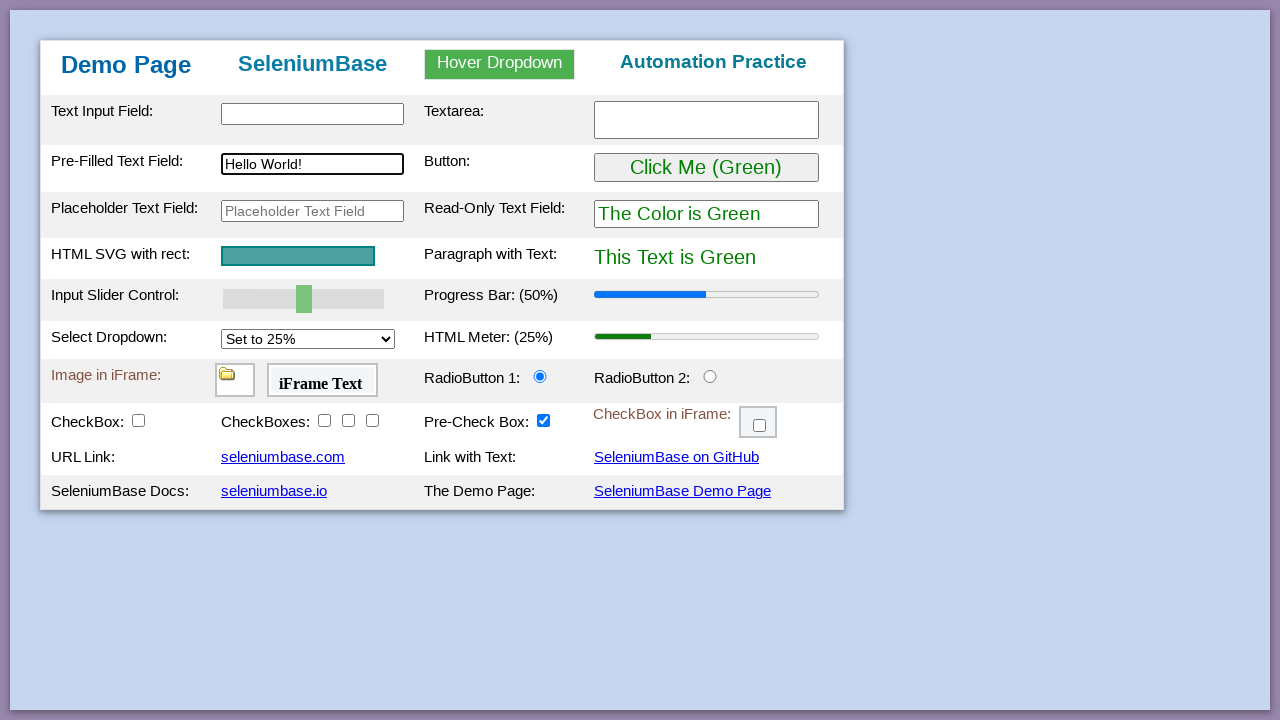